Tests the Querying section of the Cypress Kitchen Sink demo site by navigating to the Querying page, verifying various UI elements including buttons, text content, form placeholders, and lists.

Starting URL: https://example.cypress.io/

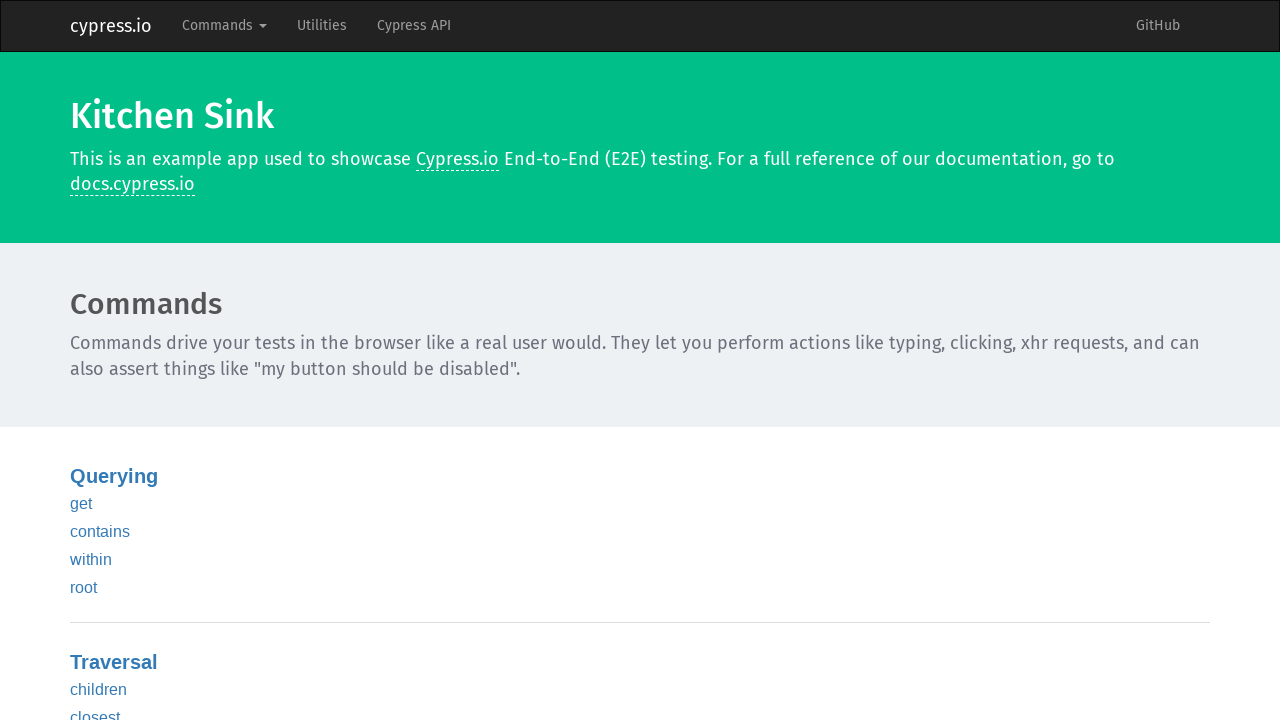

Verified page title is 'Cypress.io: Kitchen Sink'
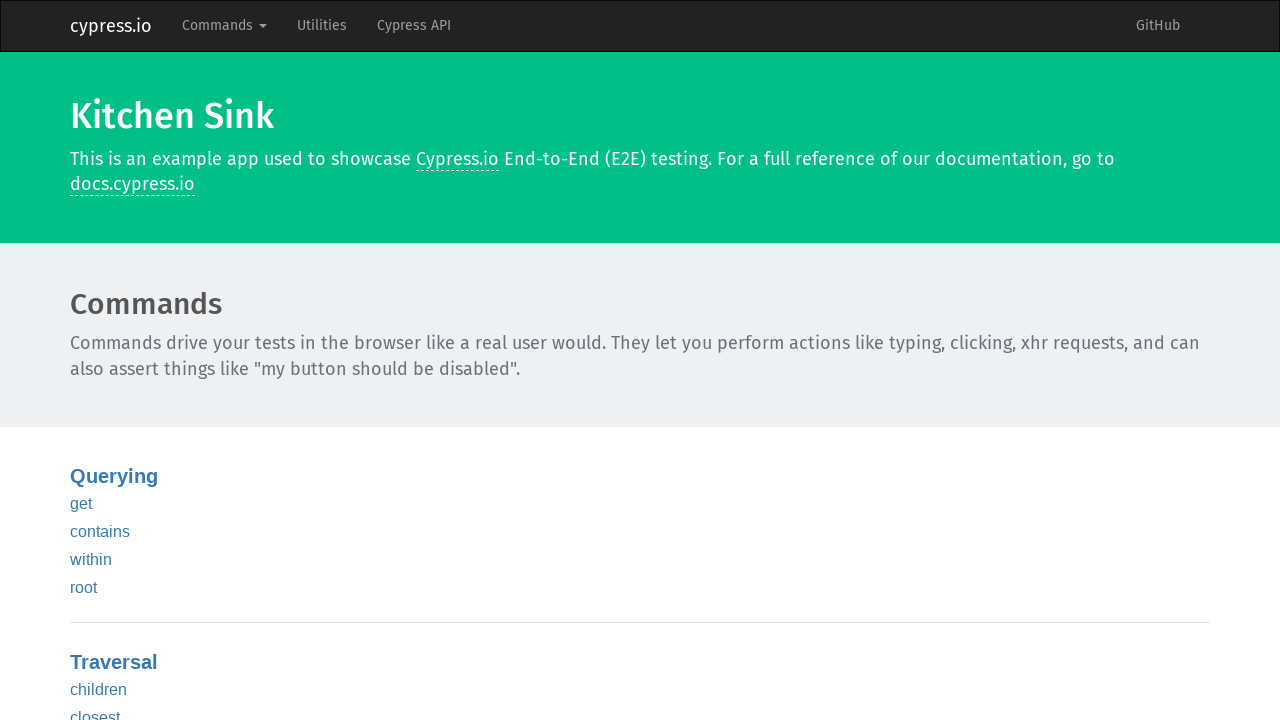

Located Querying button in home list
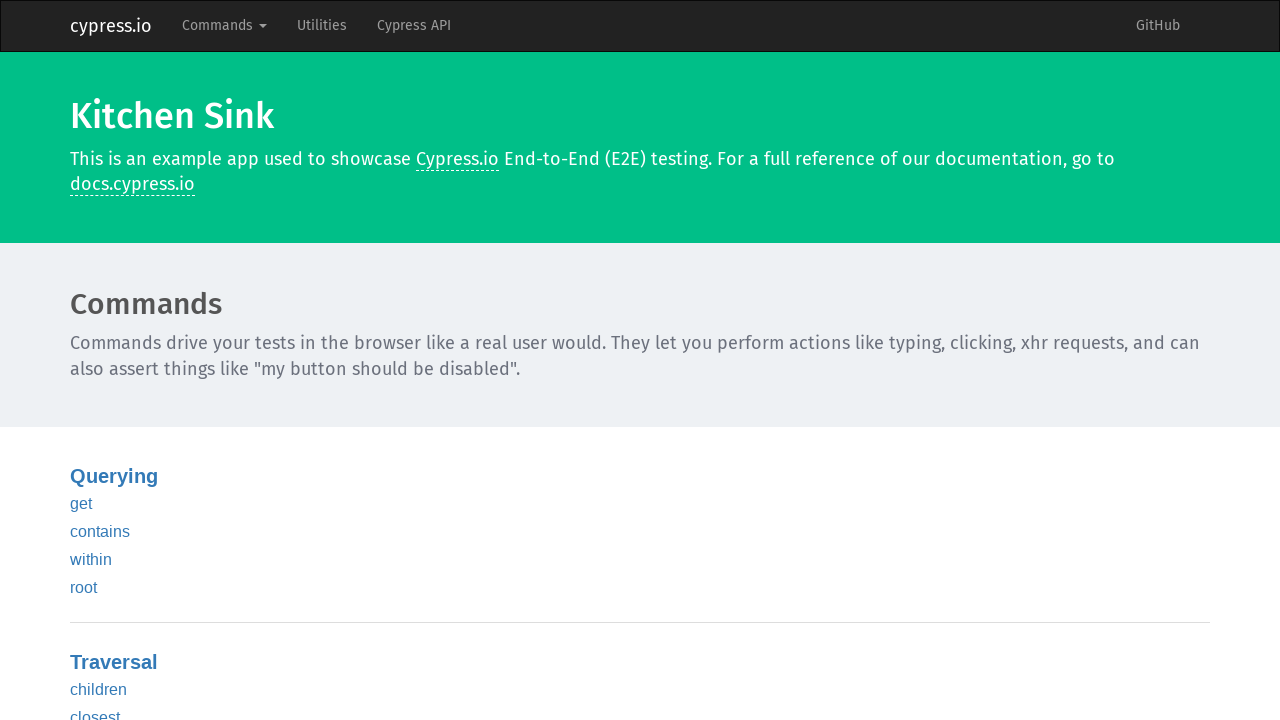

Verified Querying button is visible
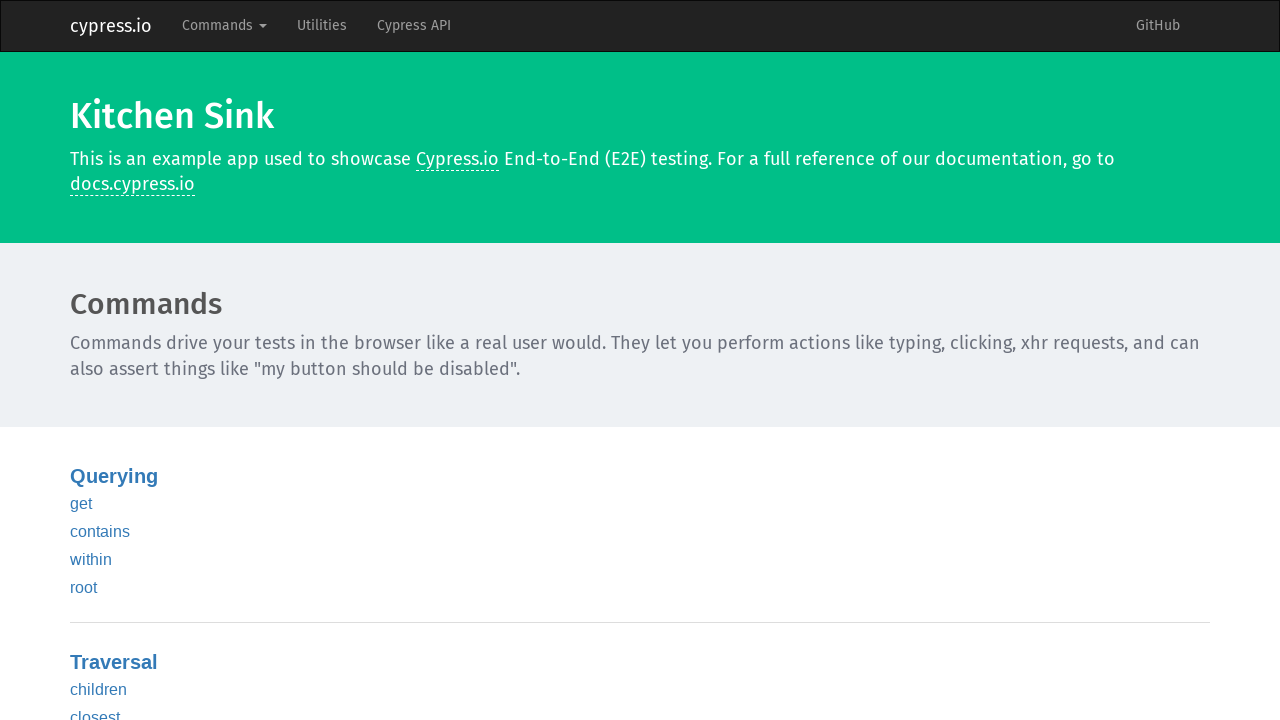

Clicked Querying button to navigate to Querying page at (114, 476) on xpath=//ul[@class='home-list']//a[normalize-space()='Querying']
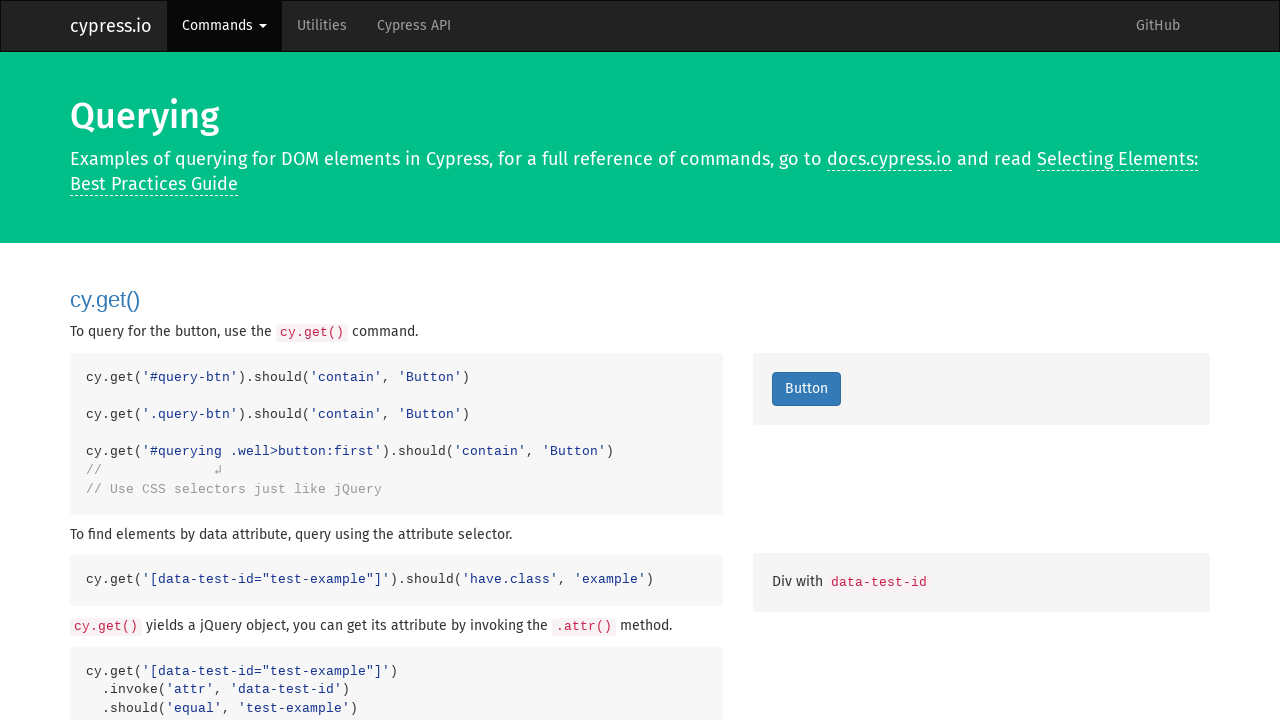

Located button with role 'button' and name 'Button'
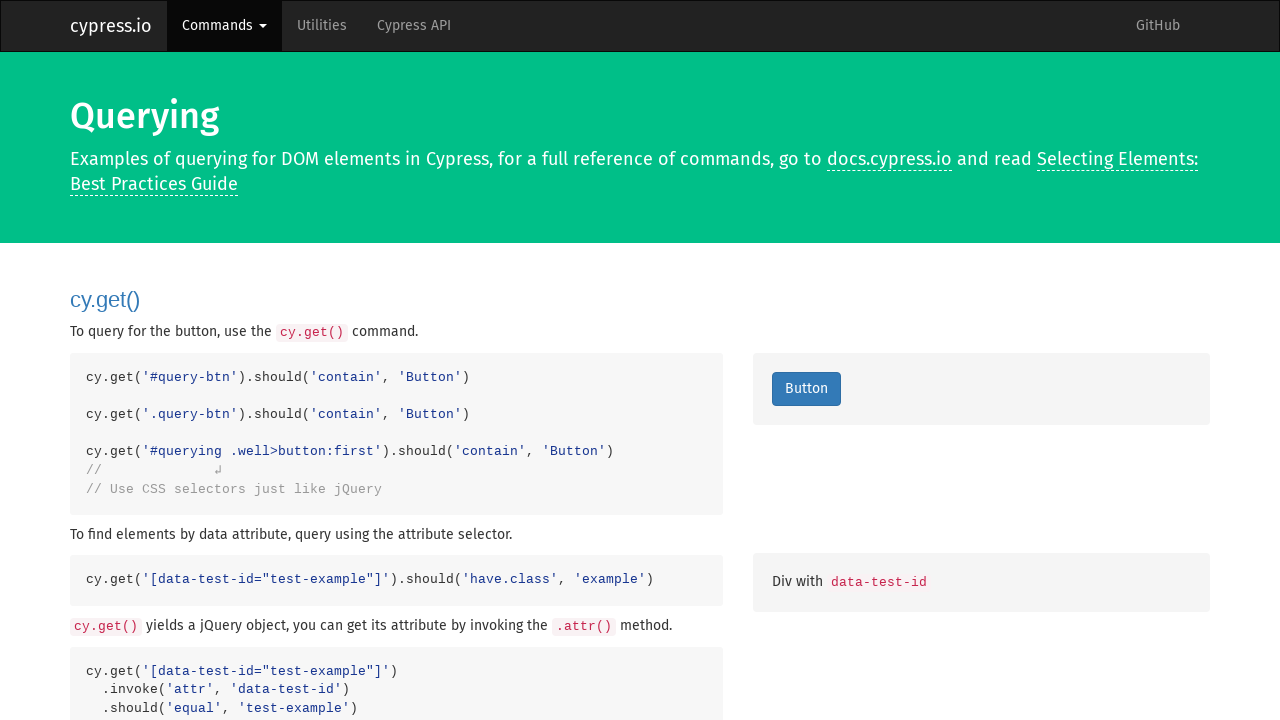

Verified button is visible
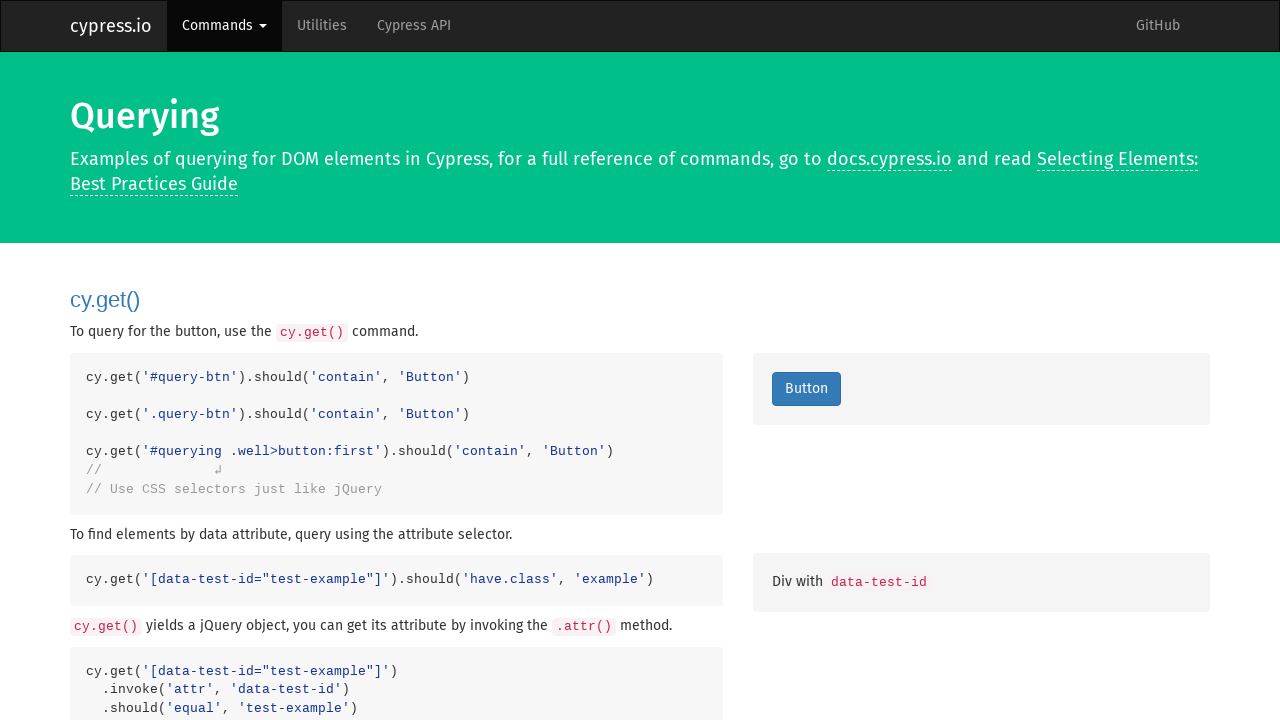

Located code element with 'data-test-id' text
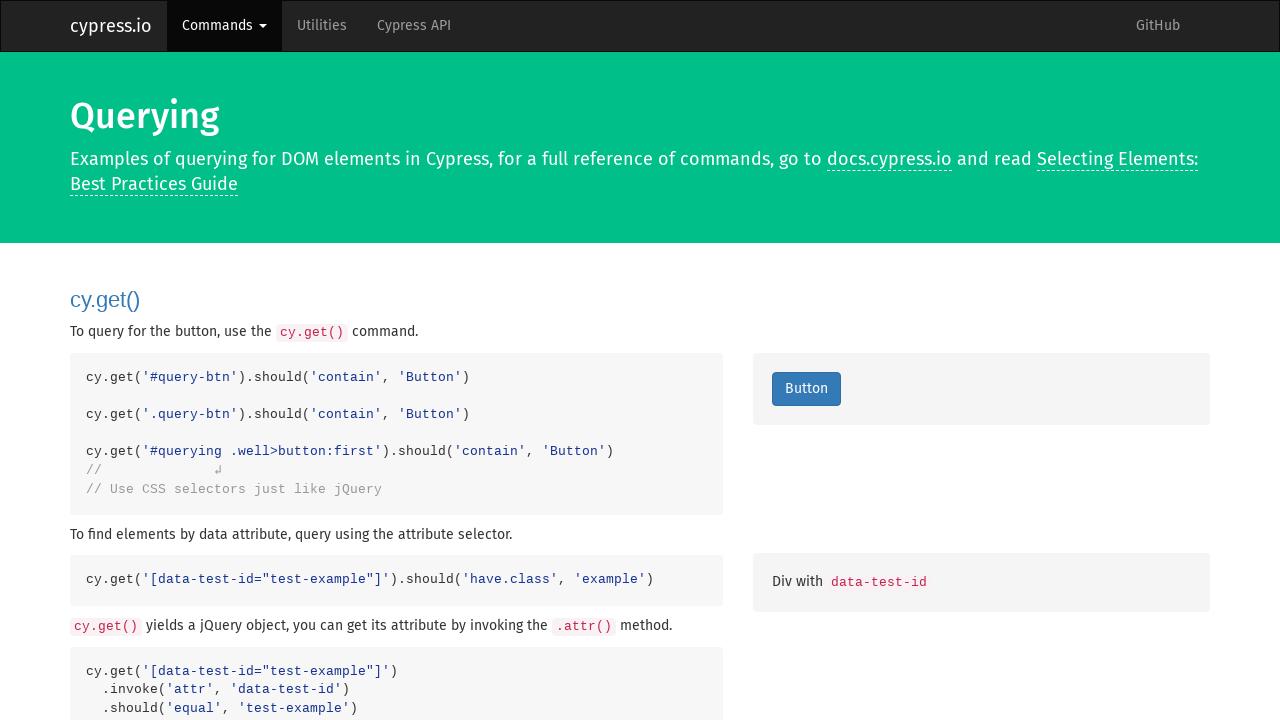

Verified code element is visible
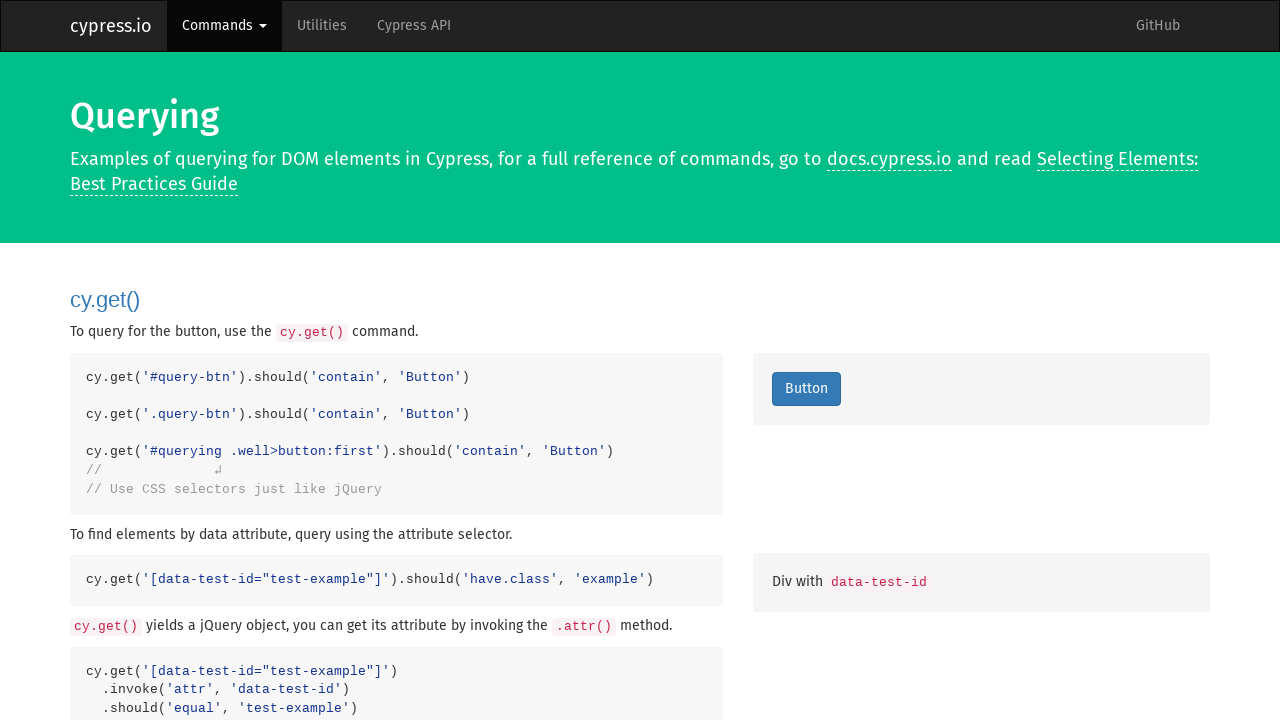

Verified code element contains text 'data-test-id'
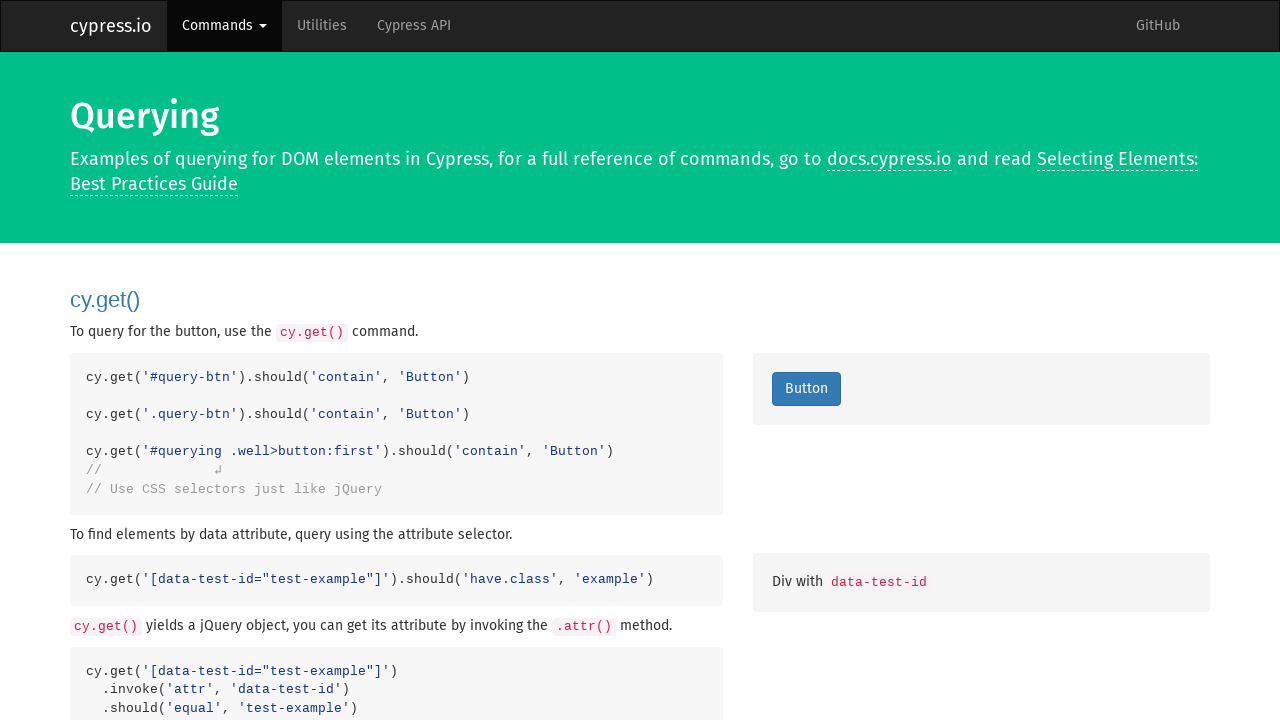

Located first list items
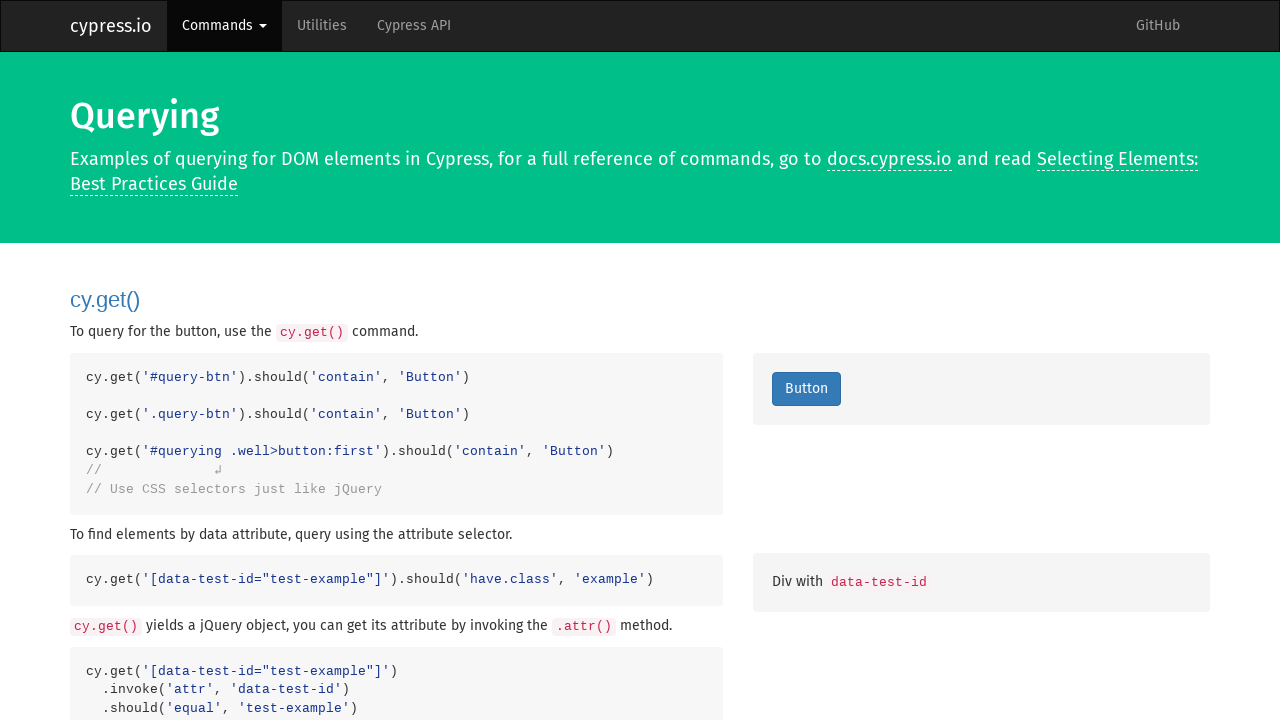

Verified first list contains exactly 4 items (apples, oranges, bananas, more apples)
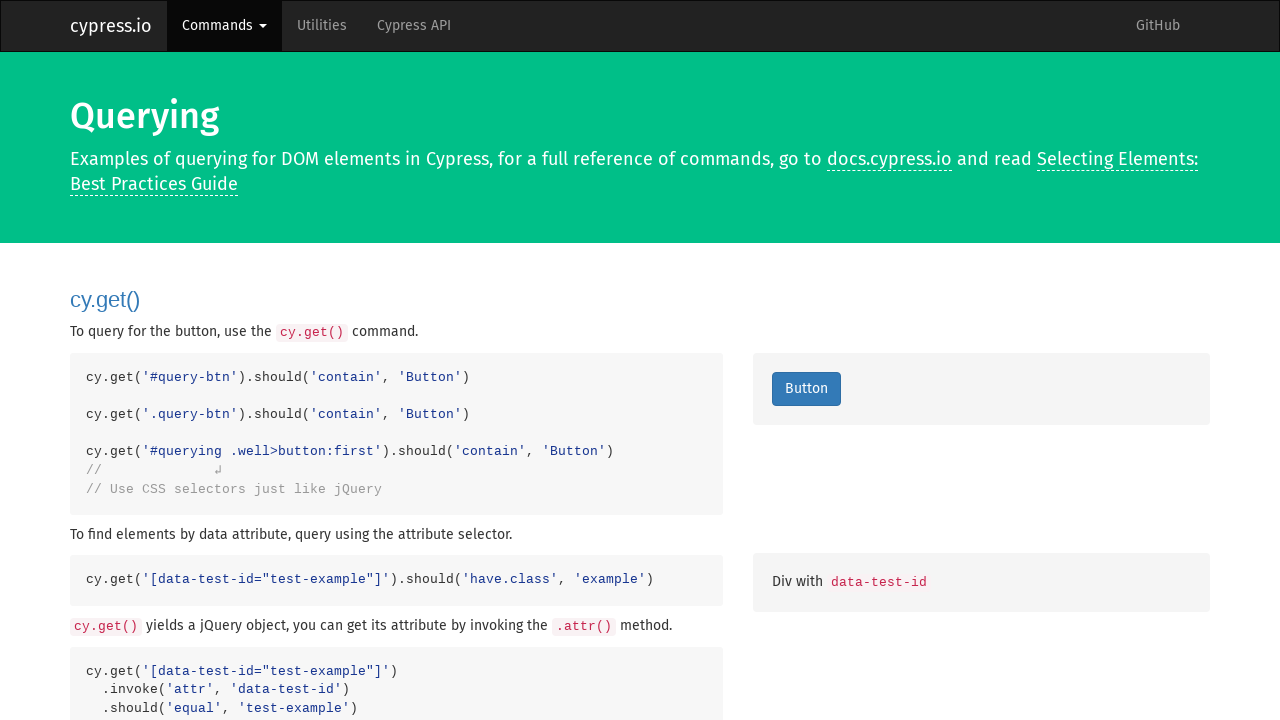

Located Save Form button
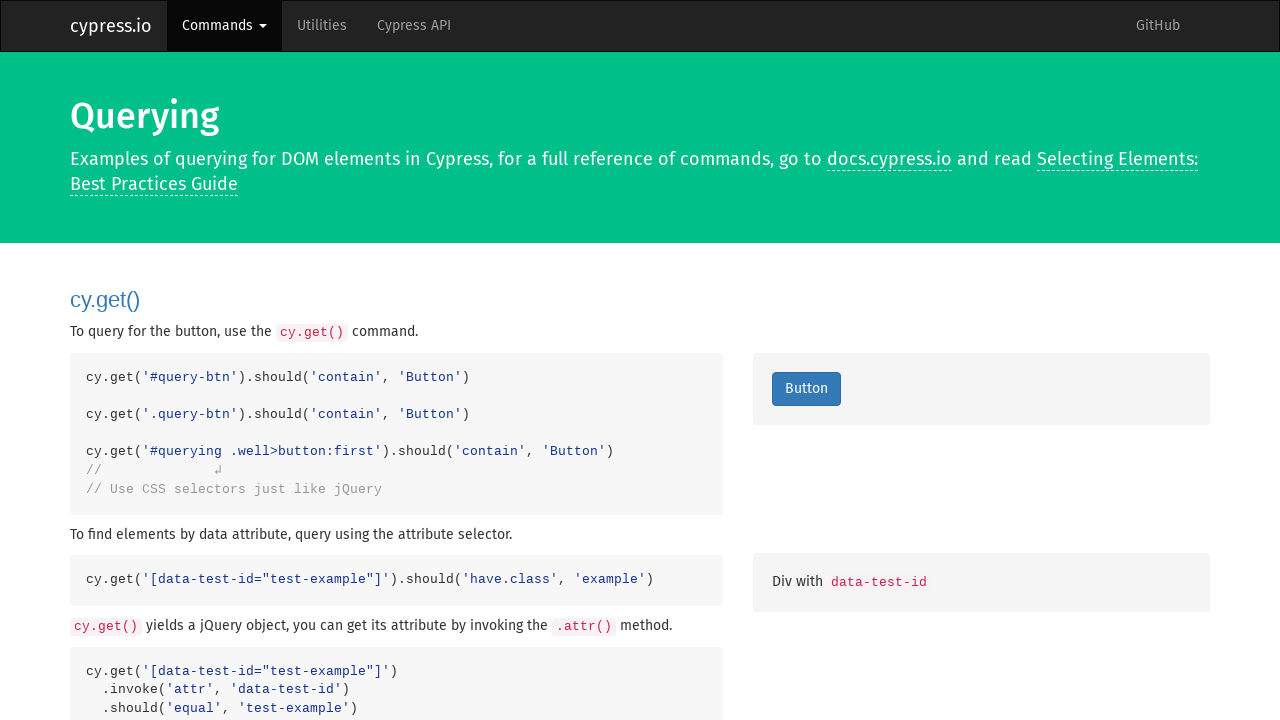

Verified Save Form button is visible
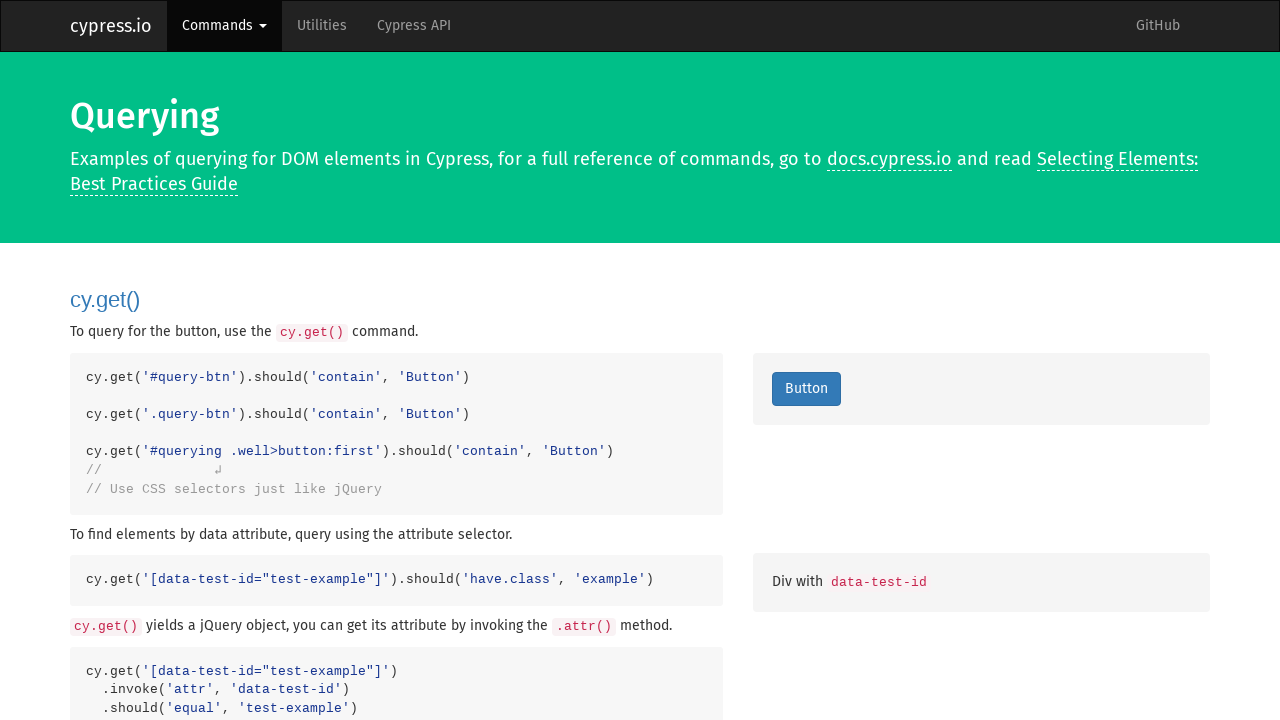

Located name input field
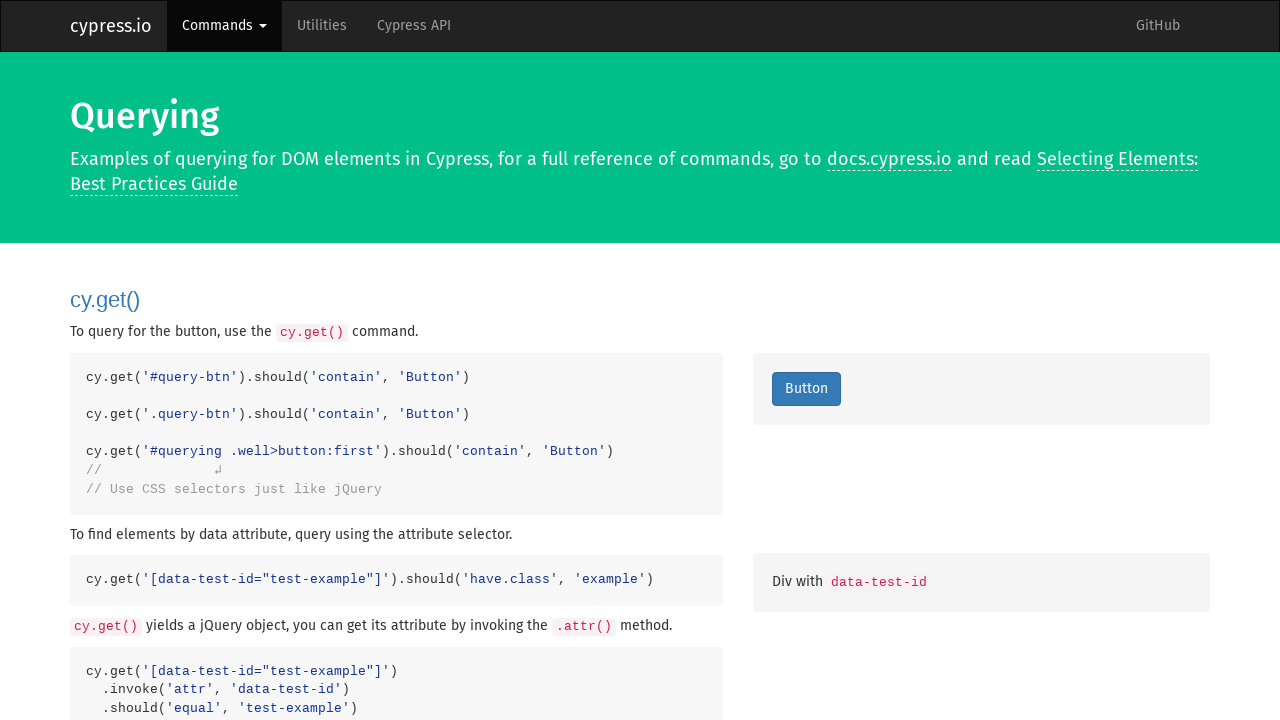

Located email input field
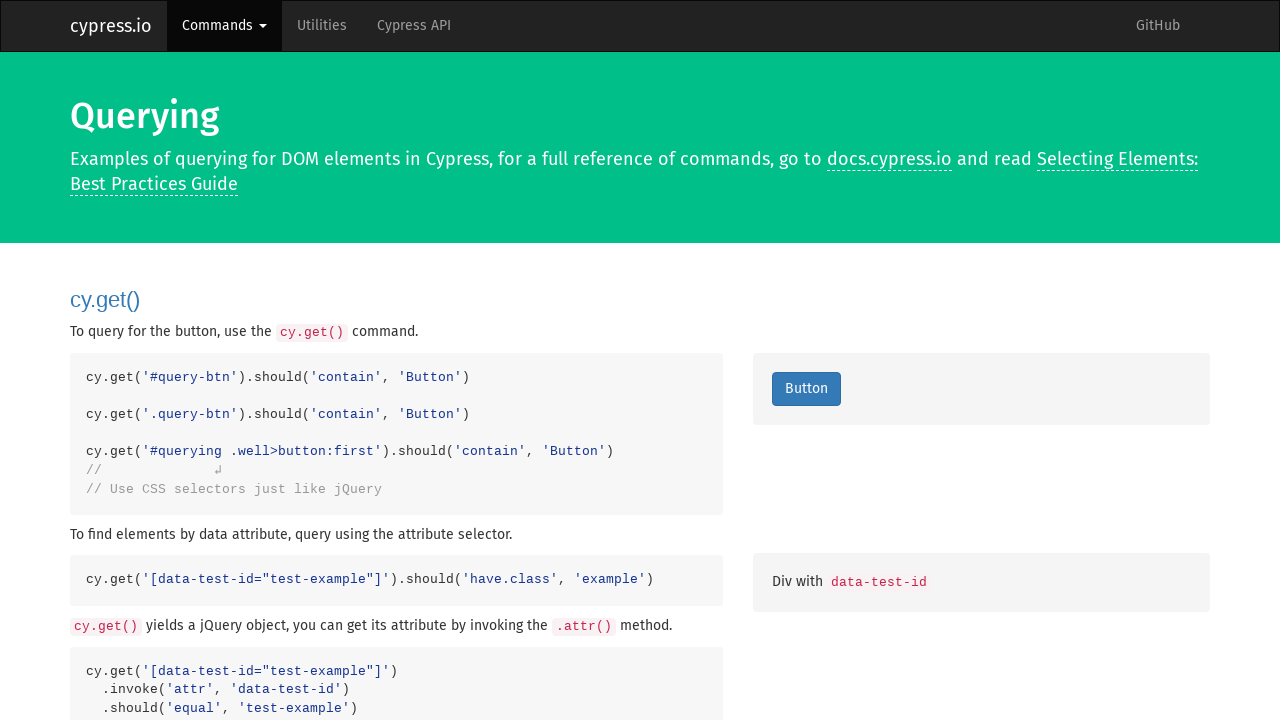

Located password input field
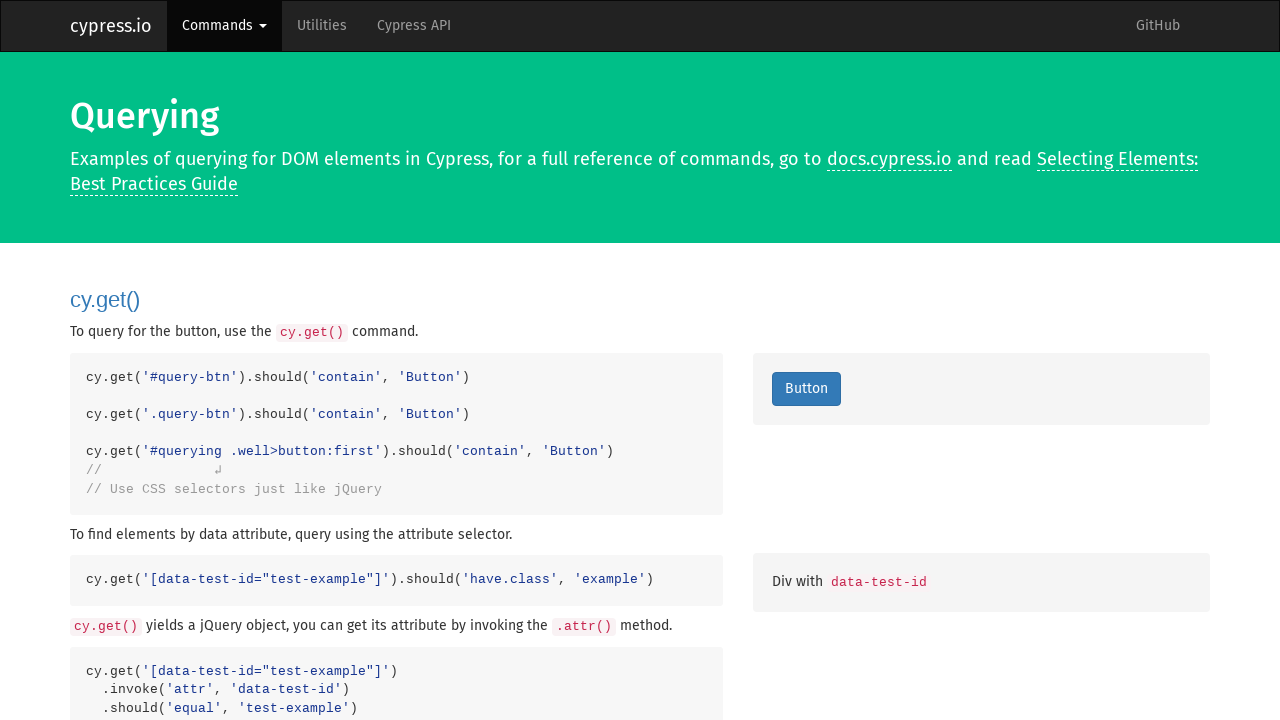

Verified name input has placeholder 'Name'
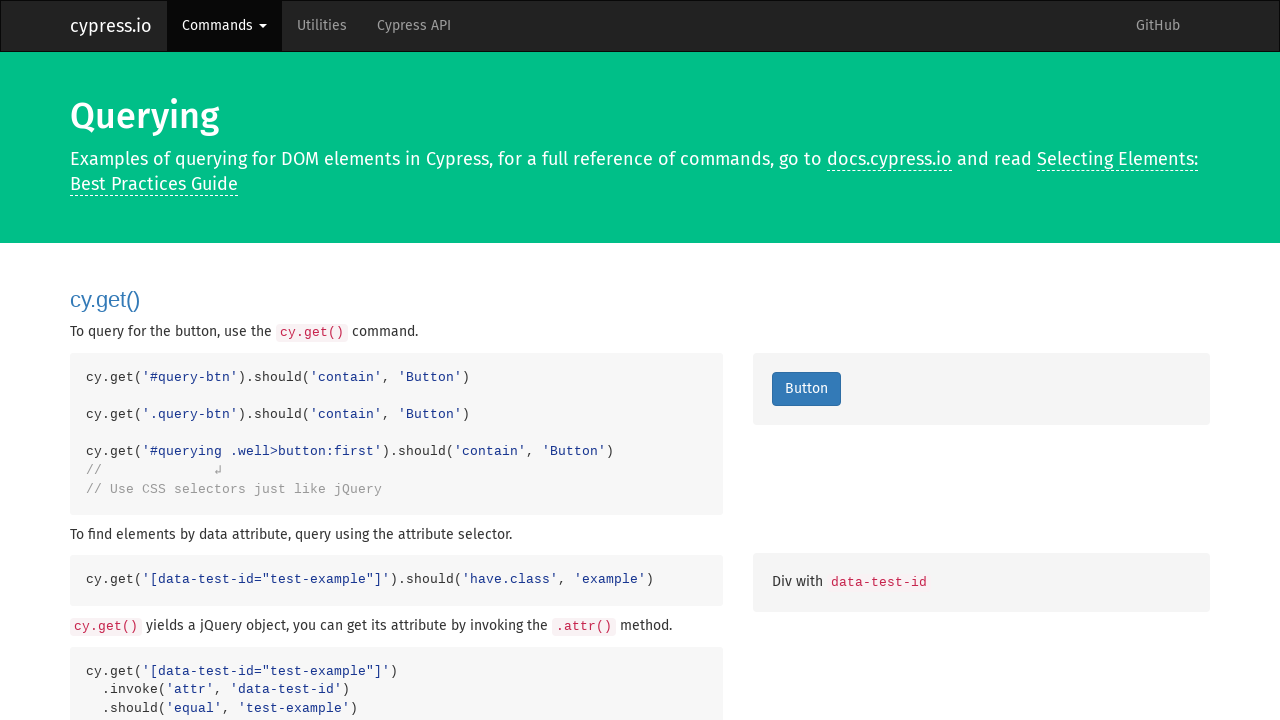

Verified email input has placeholder 'Email'
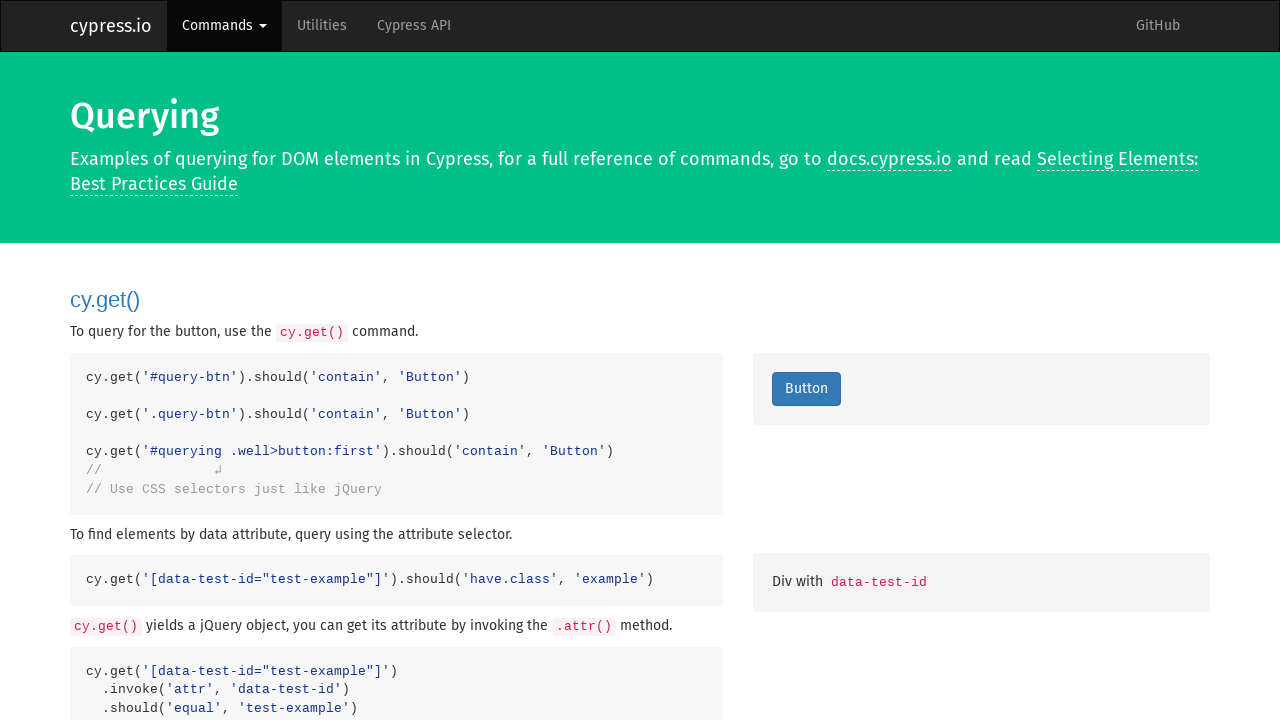

Verified password input has placeholder 'Password'
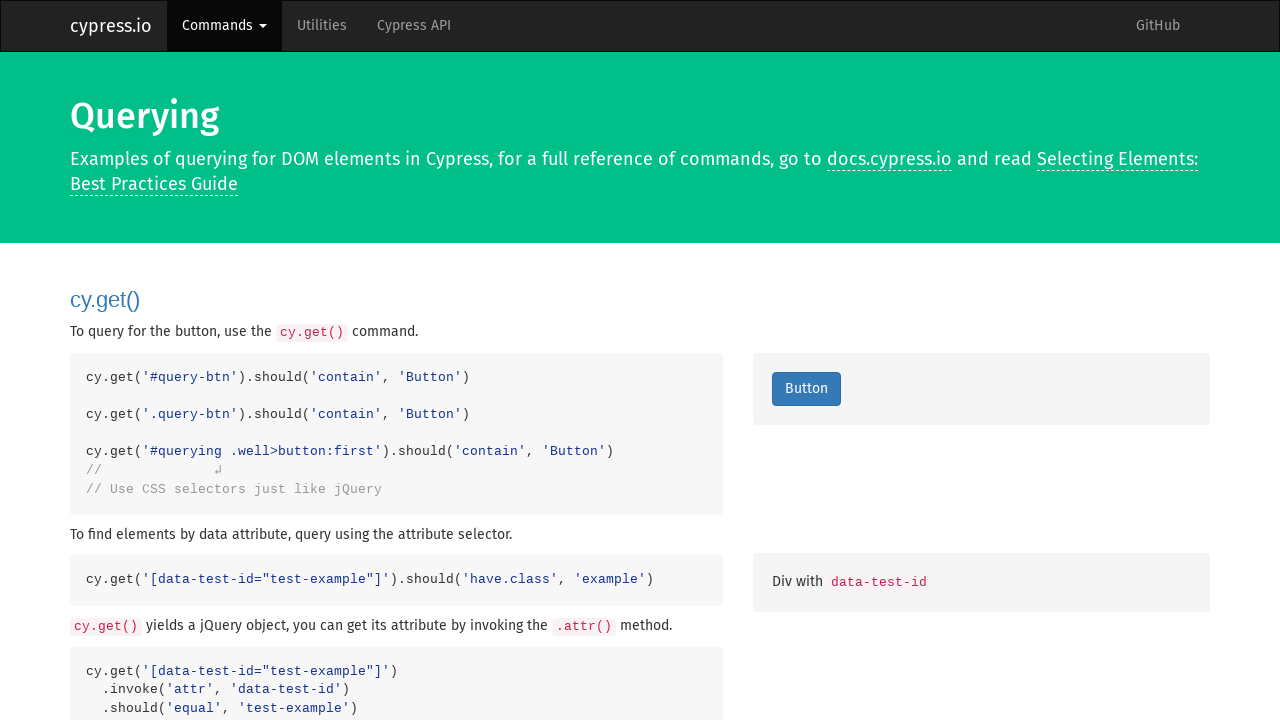

Located second list items
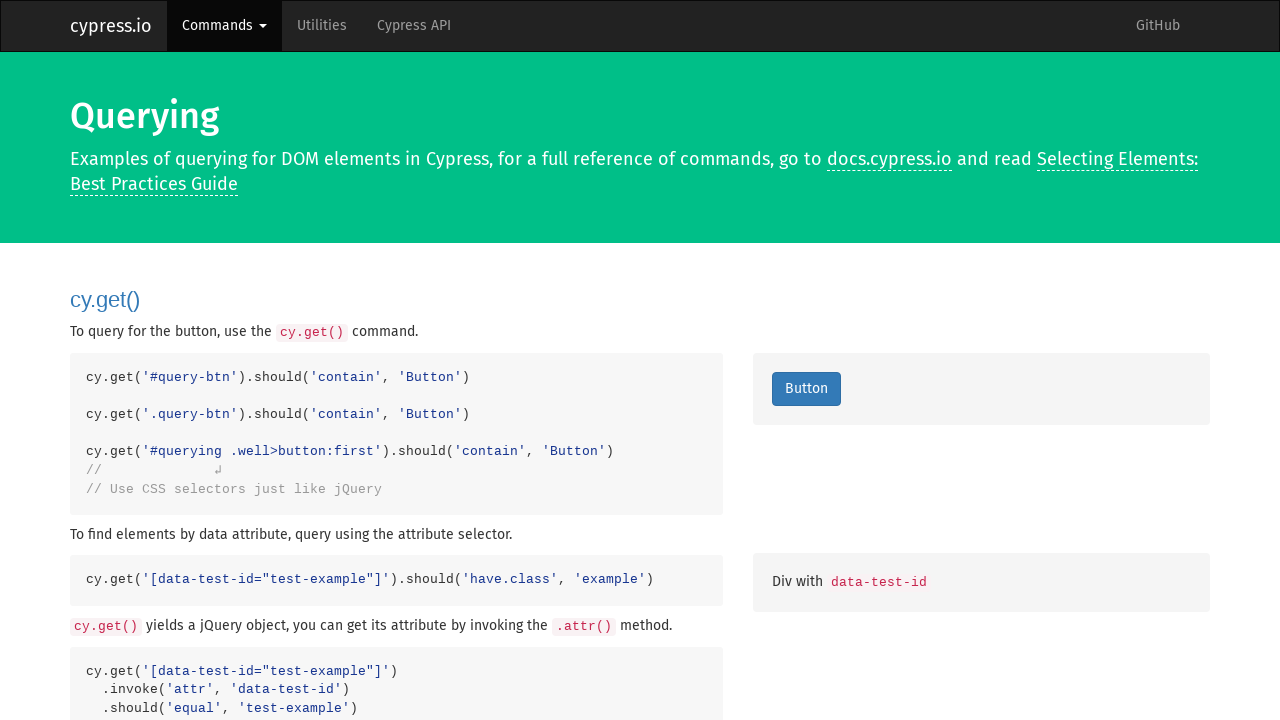

Verified second list contains exactly 3 items (One, Two, Buckle my shoe)
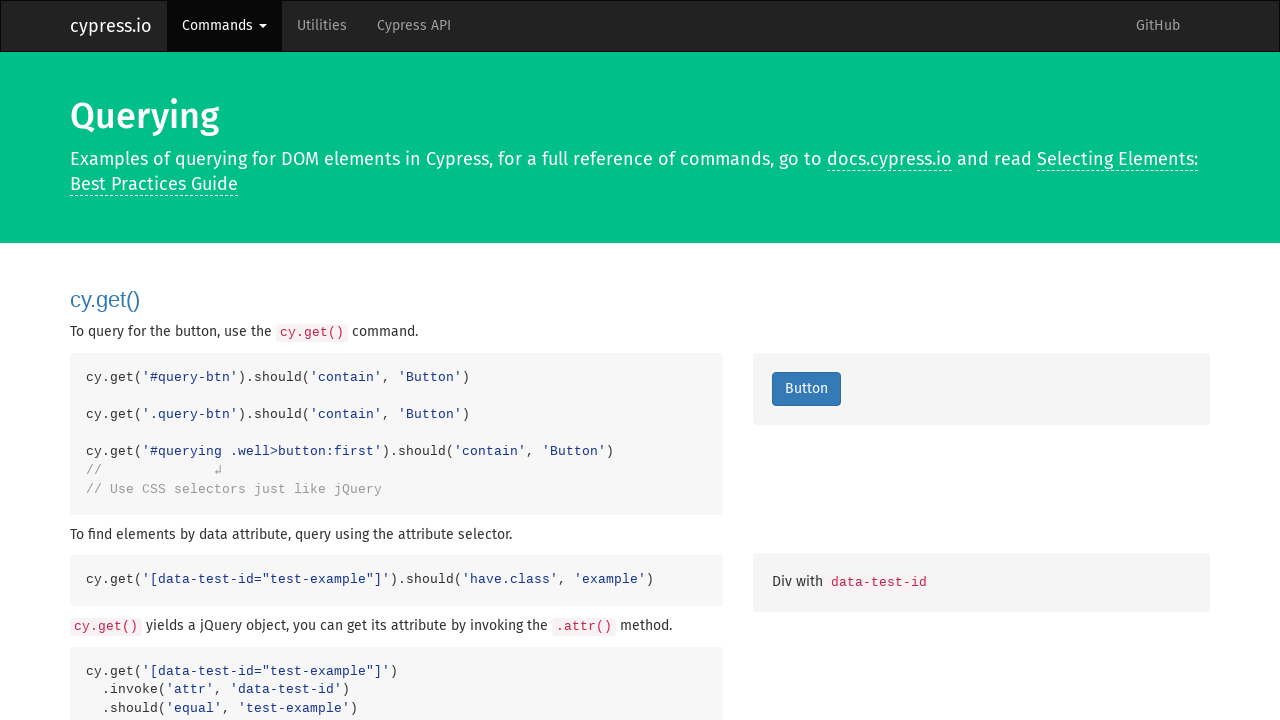

Located submit button with id 'main'
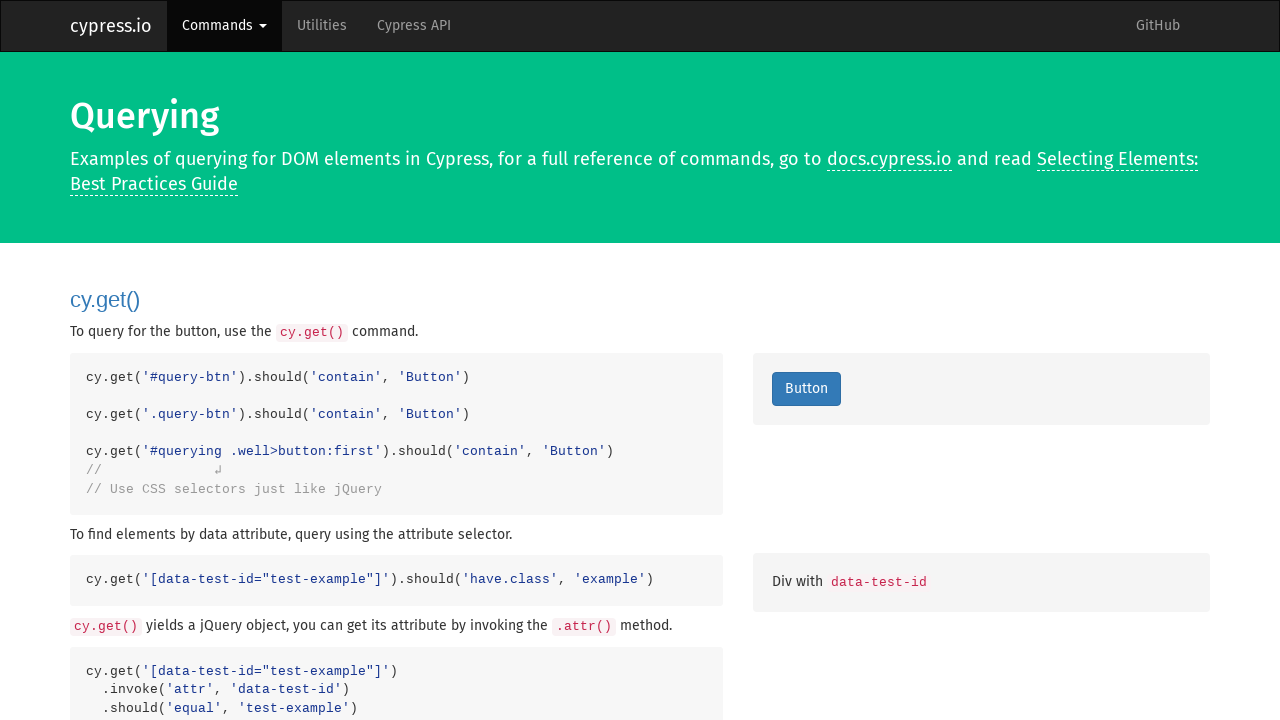

Verified submit button is visible
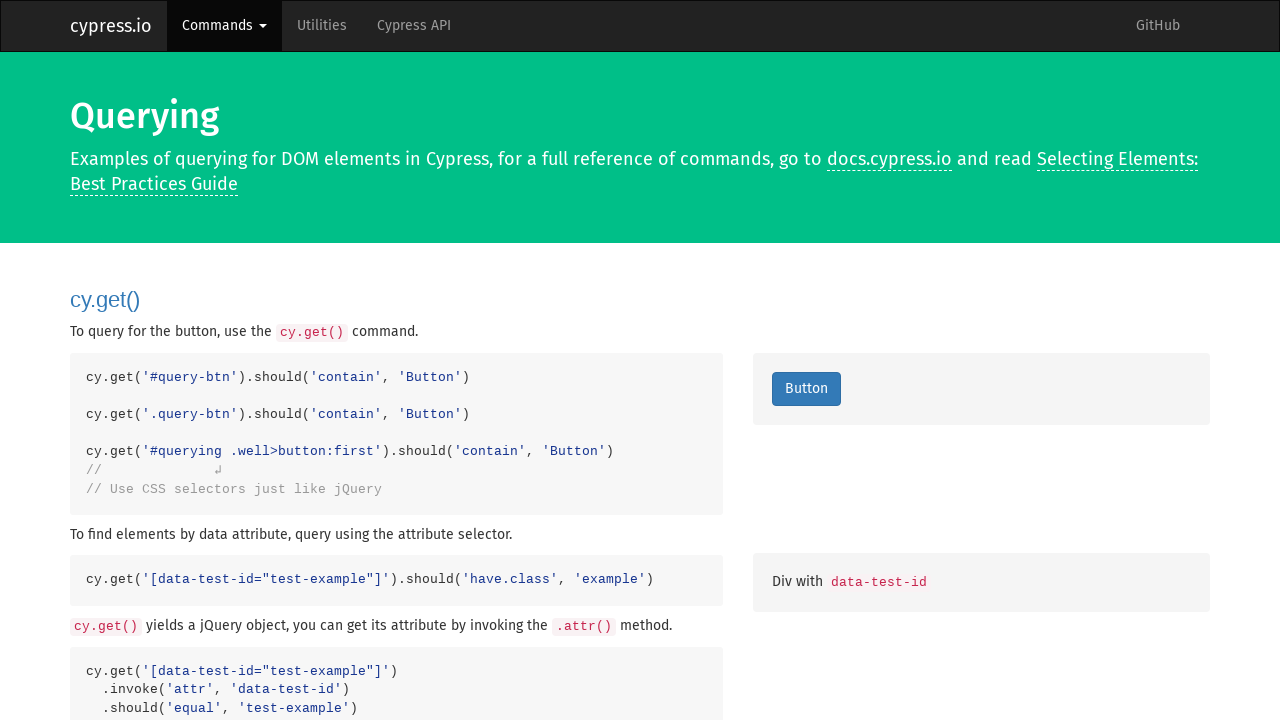

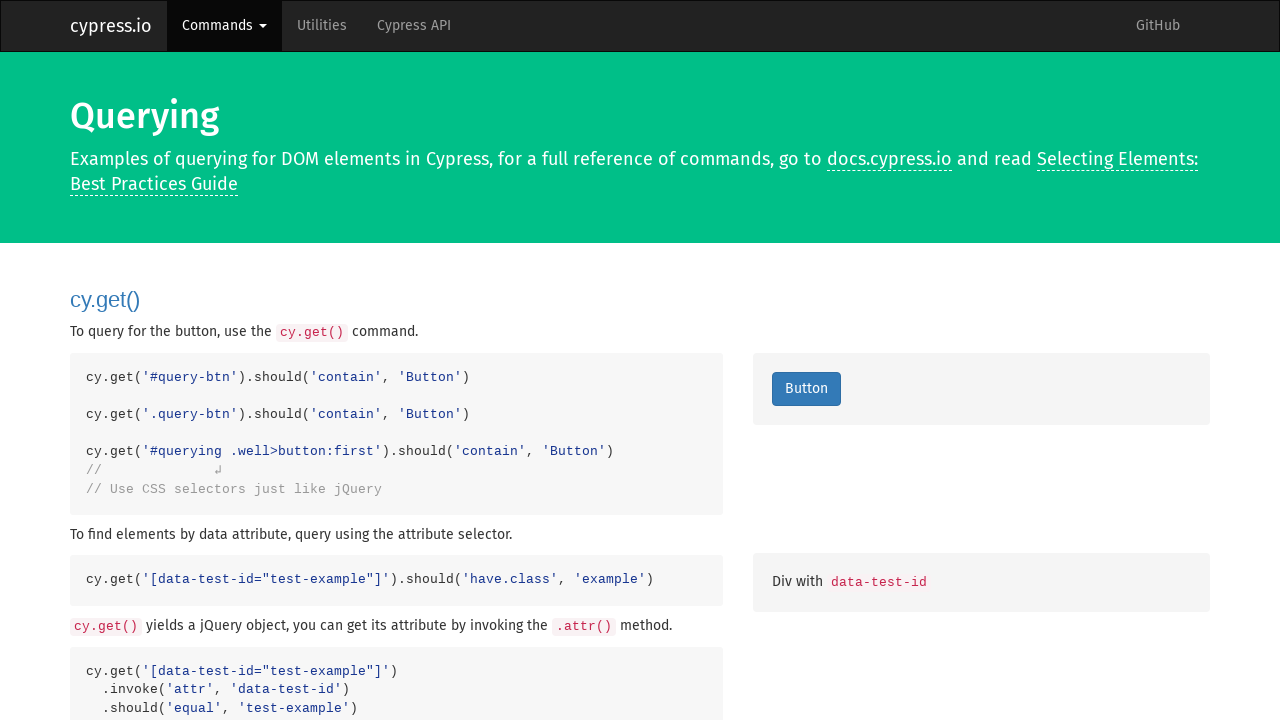